Tests a banking application by selecting a customer, making a deposit, withdrawing funds, viewing transactions, and logging out

Starting URL: https://www.globalsqa.com/angularJs-protractor/BankingProject/#/login

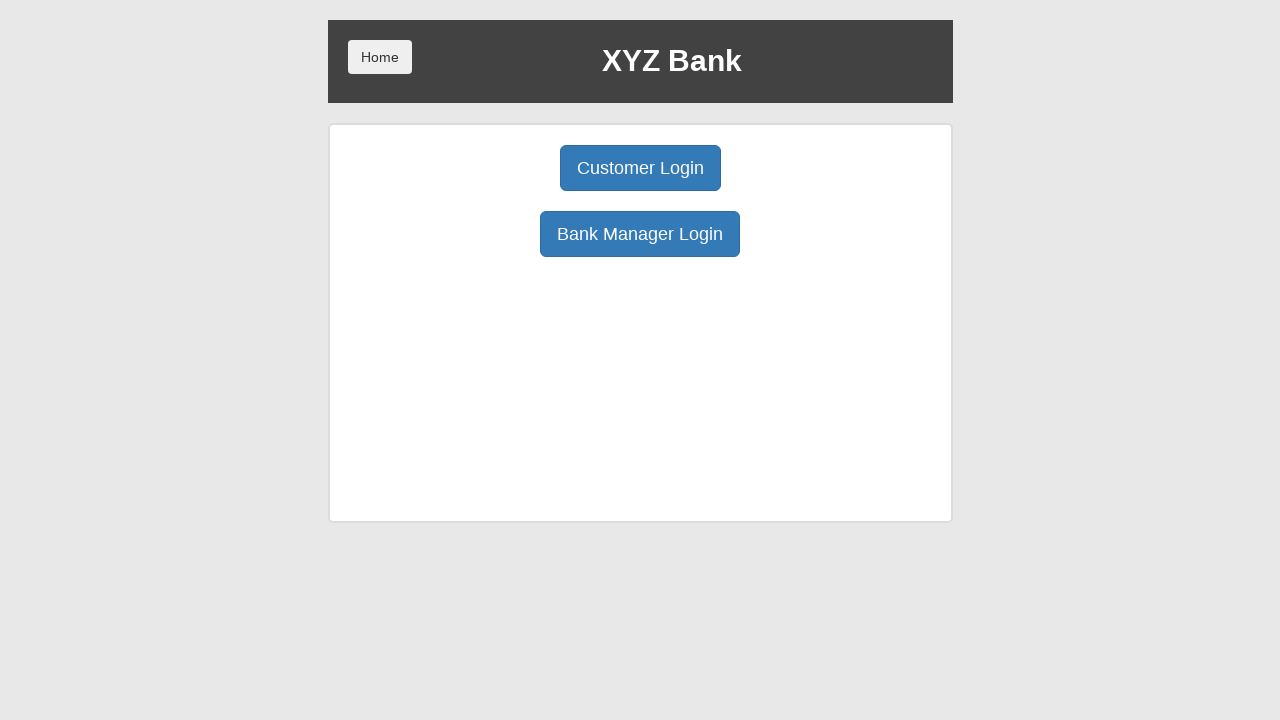

Clicked Customer Login button at (640, 168) on (//button[@class='btn btn-primary btn-lg'])[1]
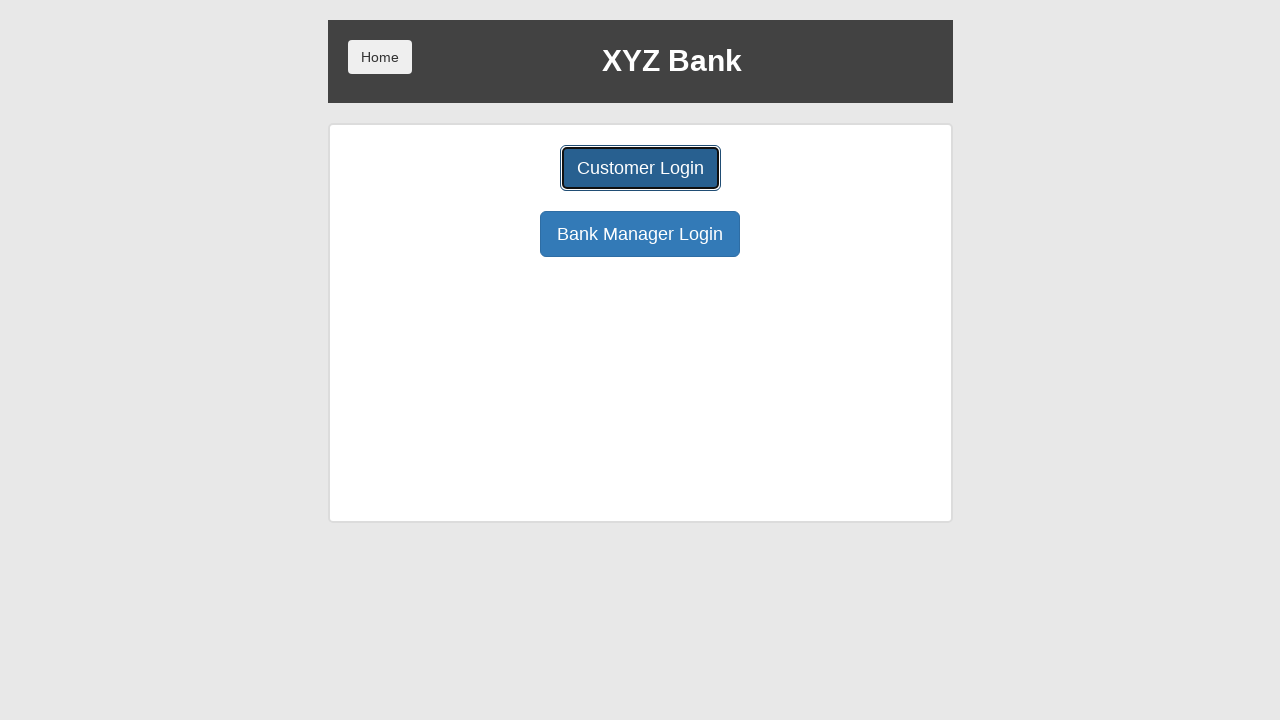

Selected Hermoine Granger from customer dropdown on //*[@id='userSelect']
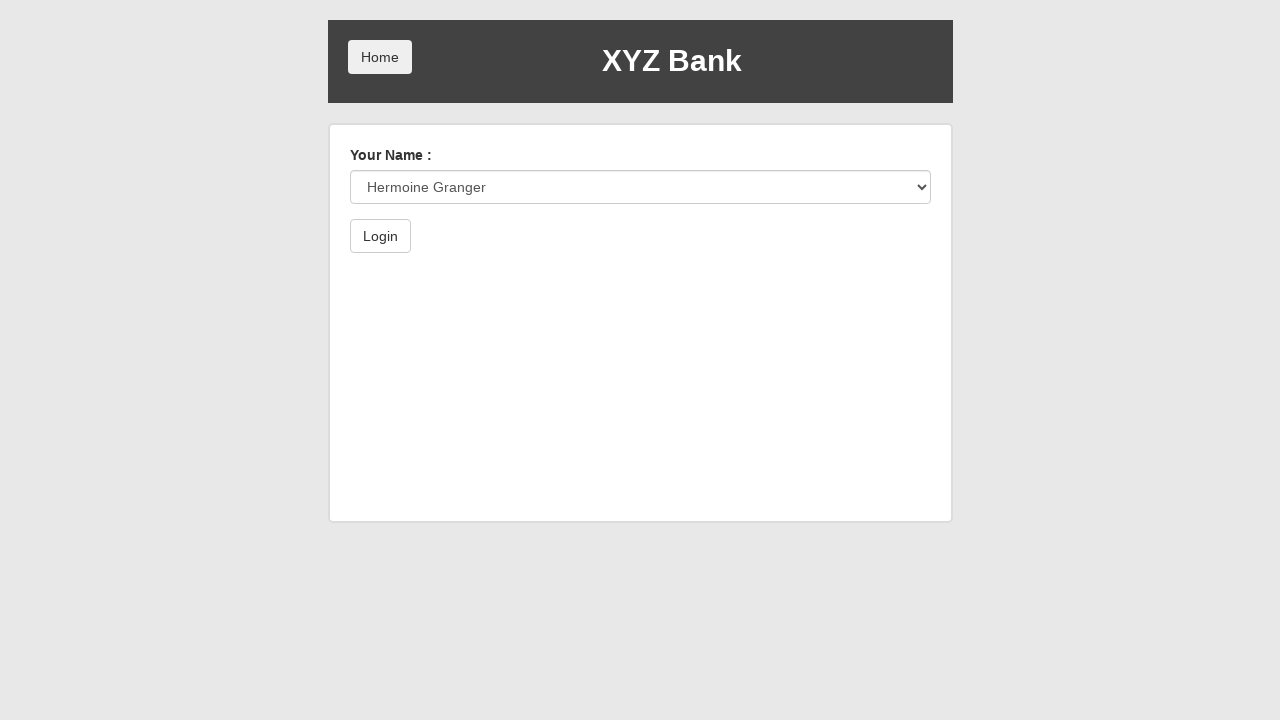

Clicked Login button to authenticate customer at (380, 236) on xpath=//*[@class='btn btn-default']
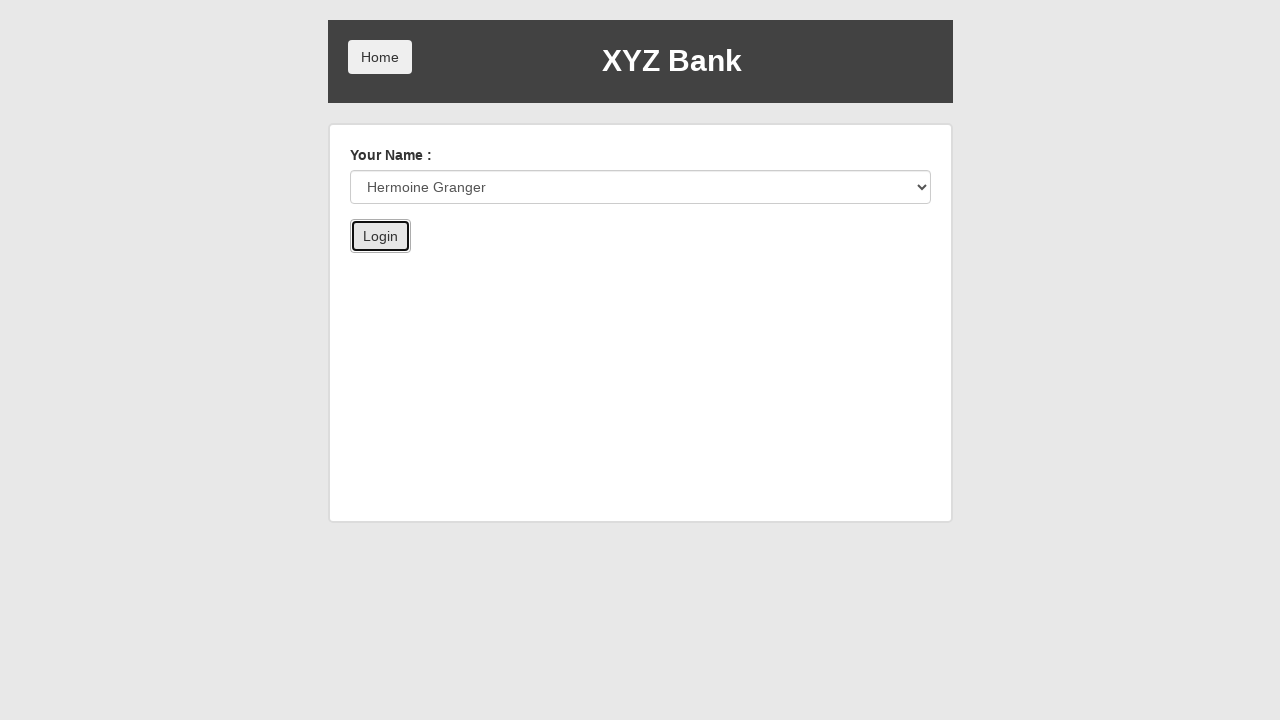

Clicked Deposit tab at (652, 264) on xpath=//*[@ng-click='deposit()']
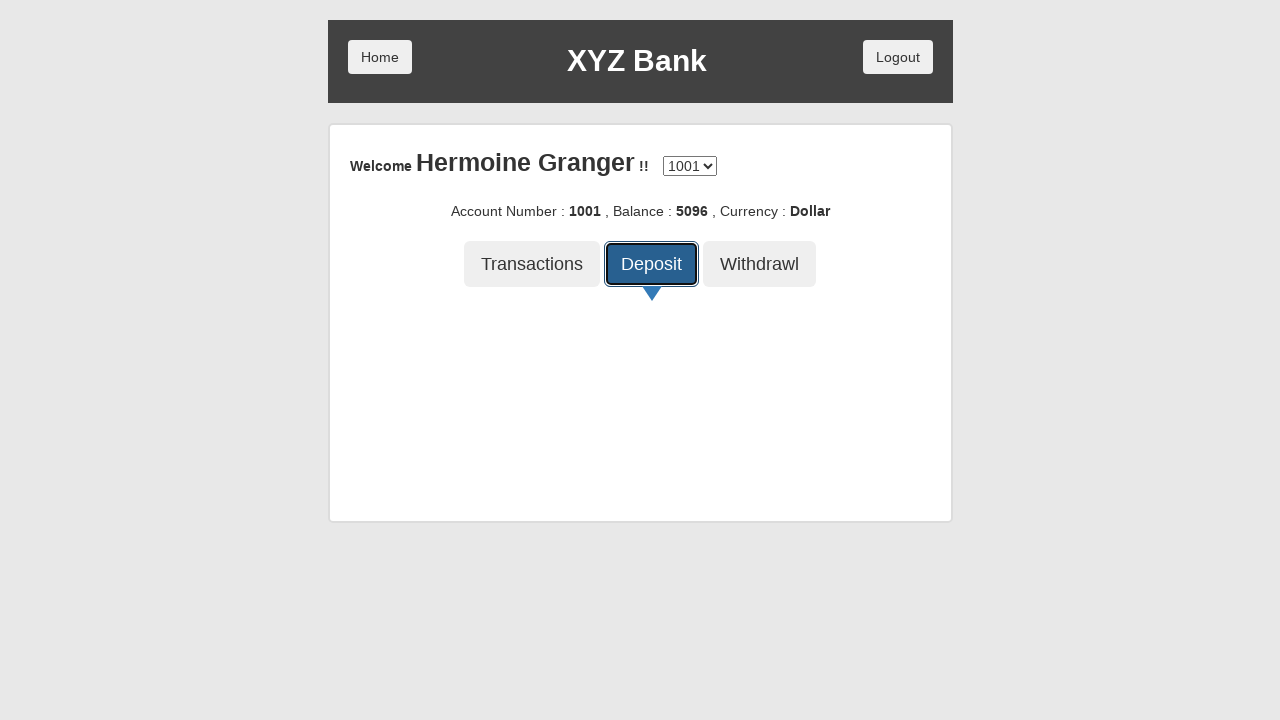

Entered deposit amount of 1000 on //*[@type='number']
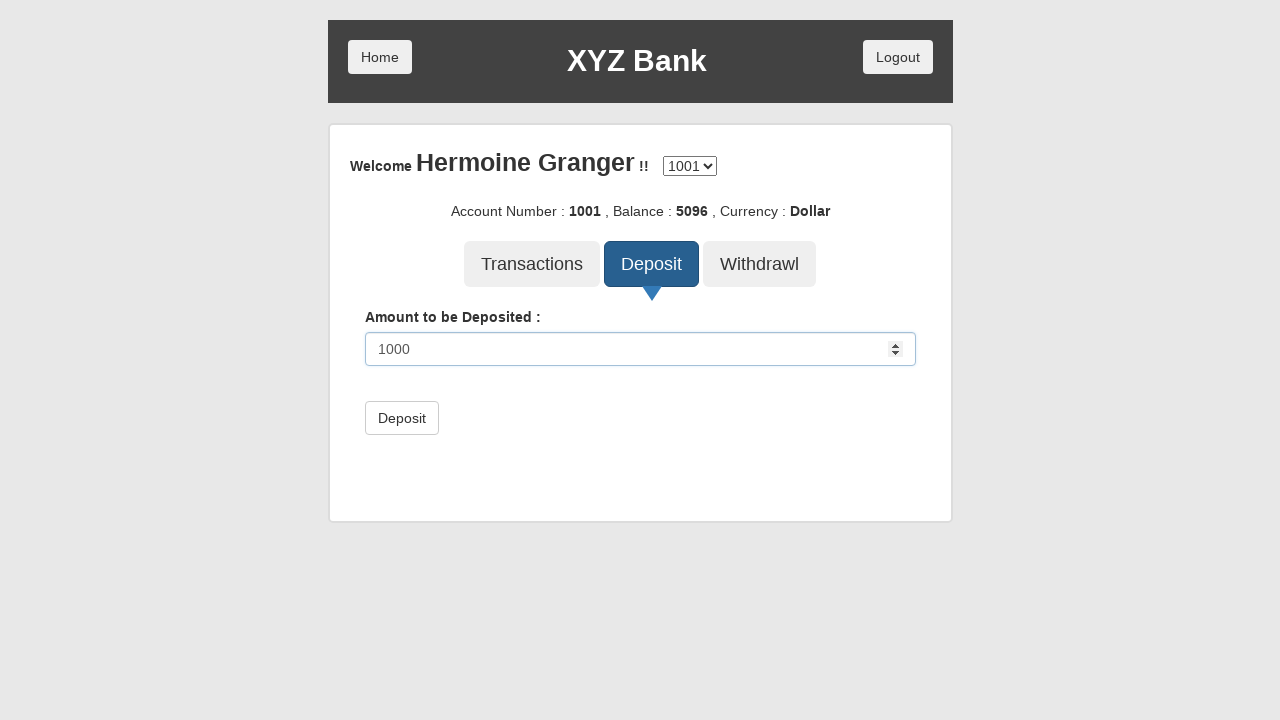

Submitted deposit transaction at (402, 418) on xpath=//*[@type='submit']
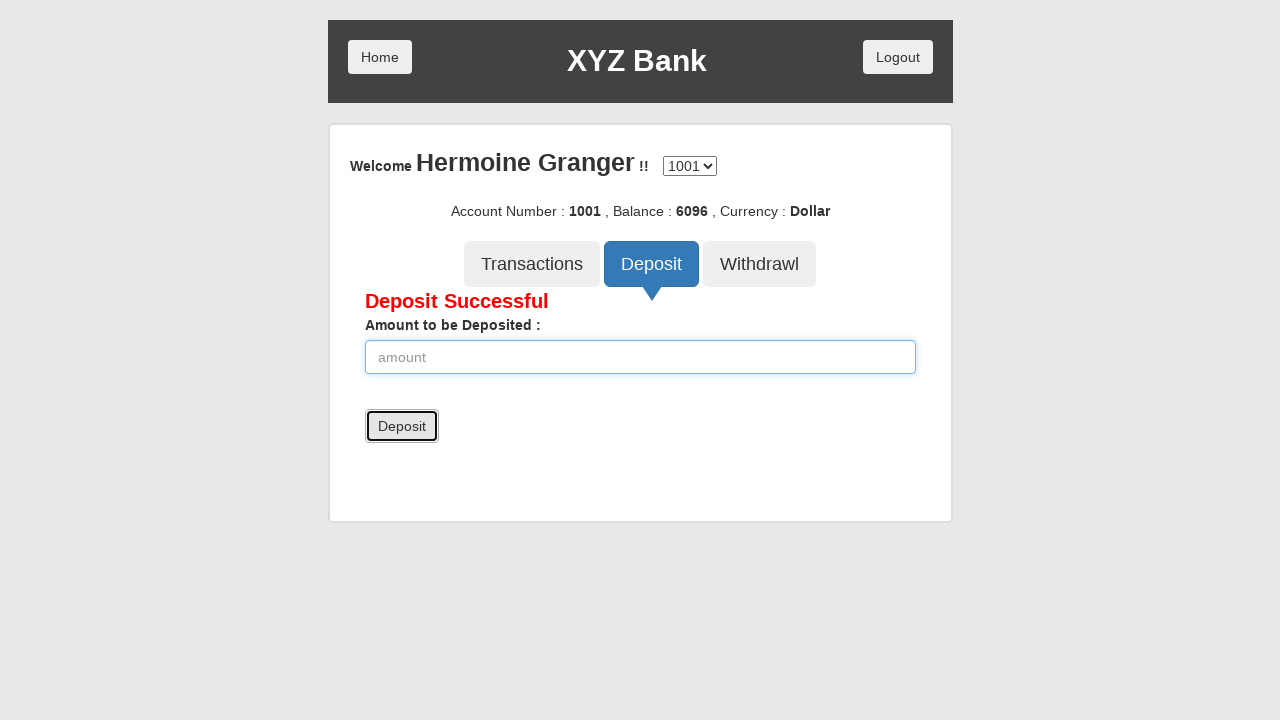

Clicked Withdrawal tab at (760, 264) on xpath=//*[@ng-click='withdrawl()']
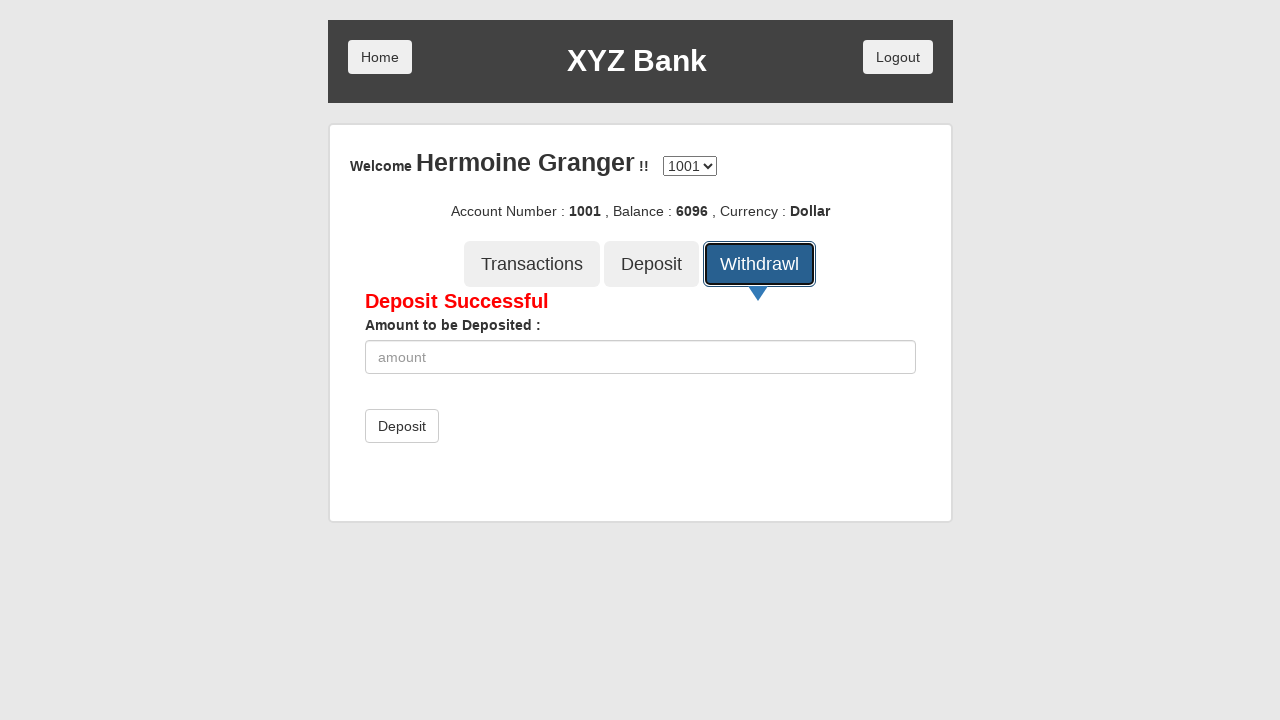

Entered withdrawal amount of 500 on //*[@type='number']
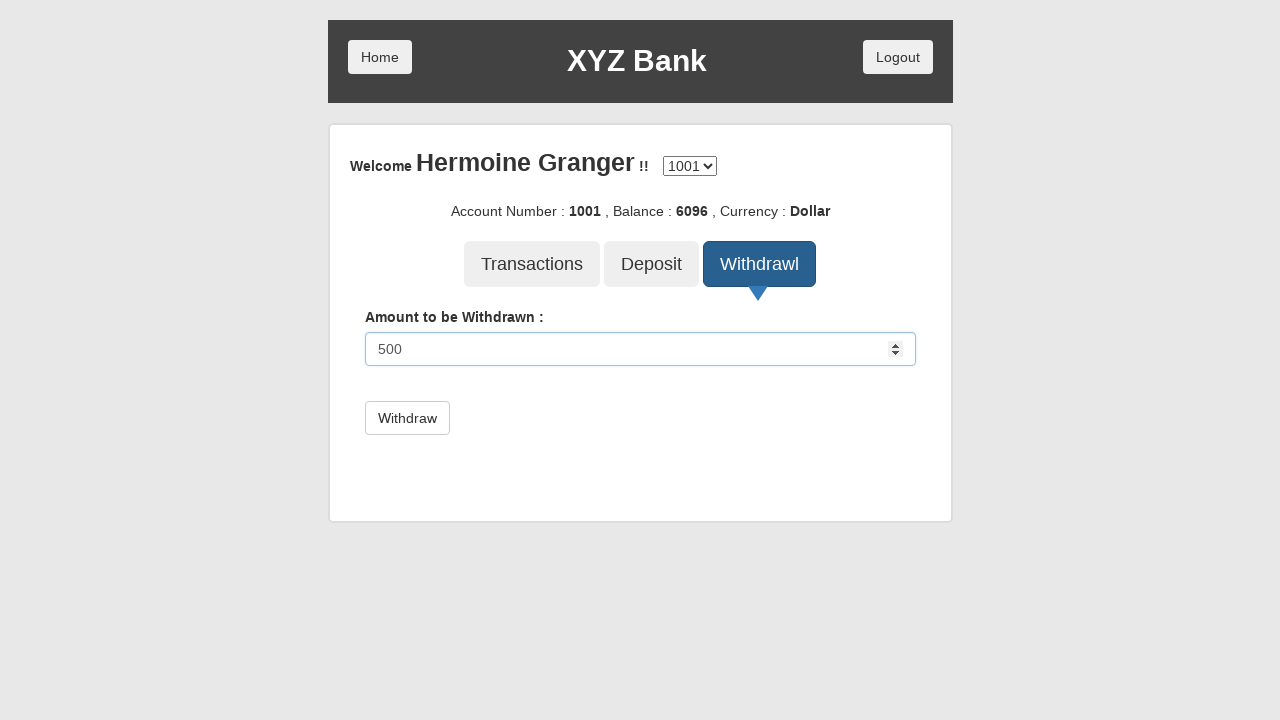

Submitted withdrawal transaction at (407, 418) on xpath=//*[@type='submit']
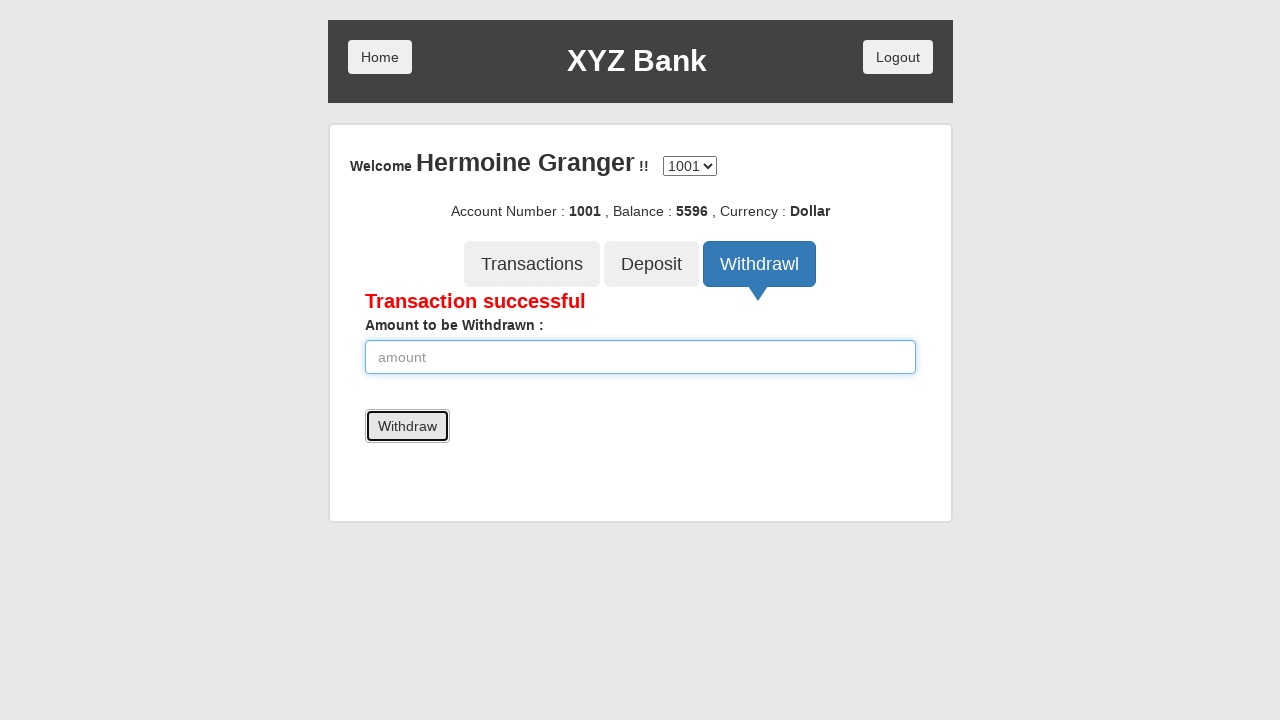

Clicked Transactions tab to view transaction history at (532, 264) on (//*[@class='btn btn-lg tab'])[1]
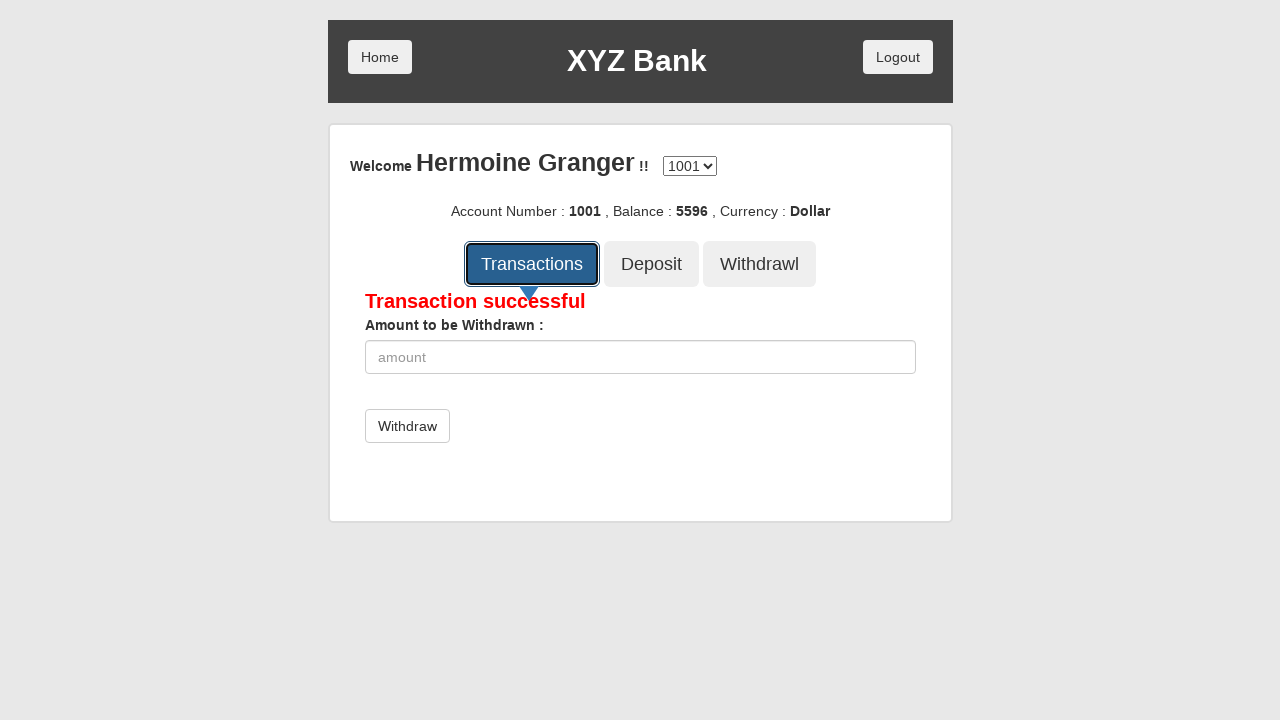

Clicked Logout button to exit application at (898, 57) on xpath=//*[@class='btn logout']
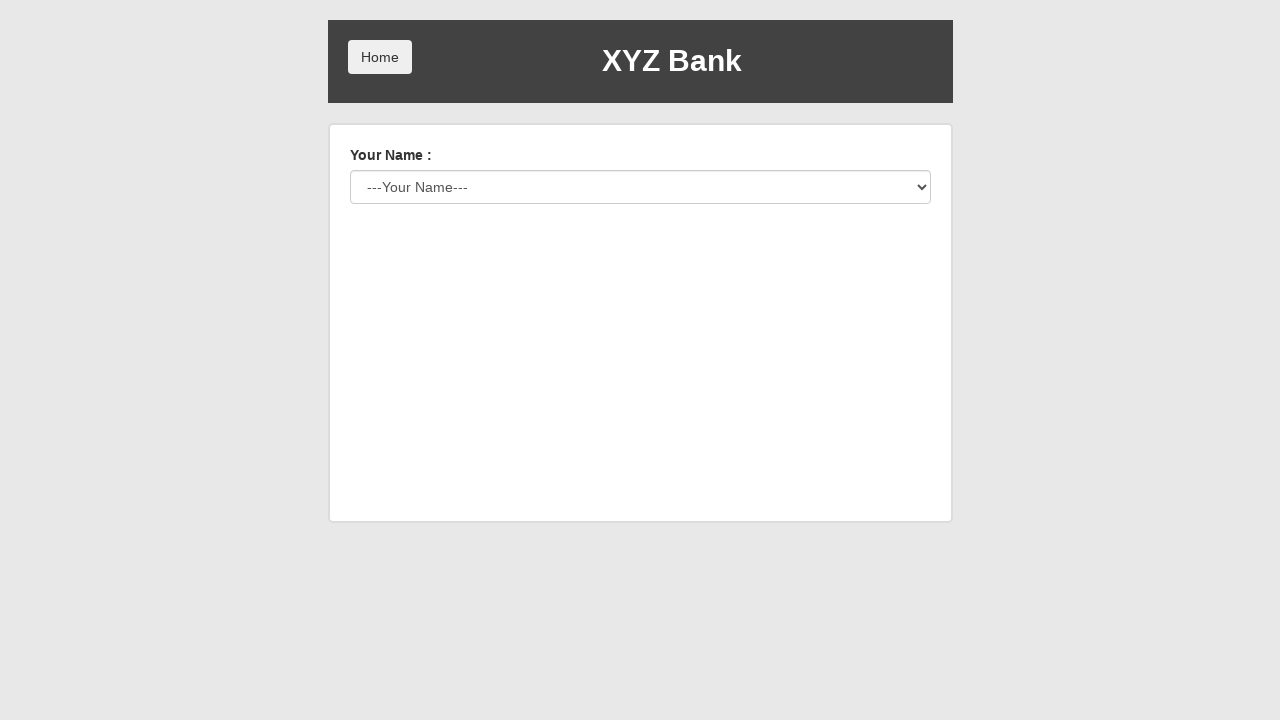

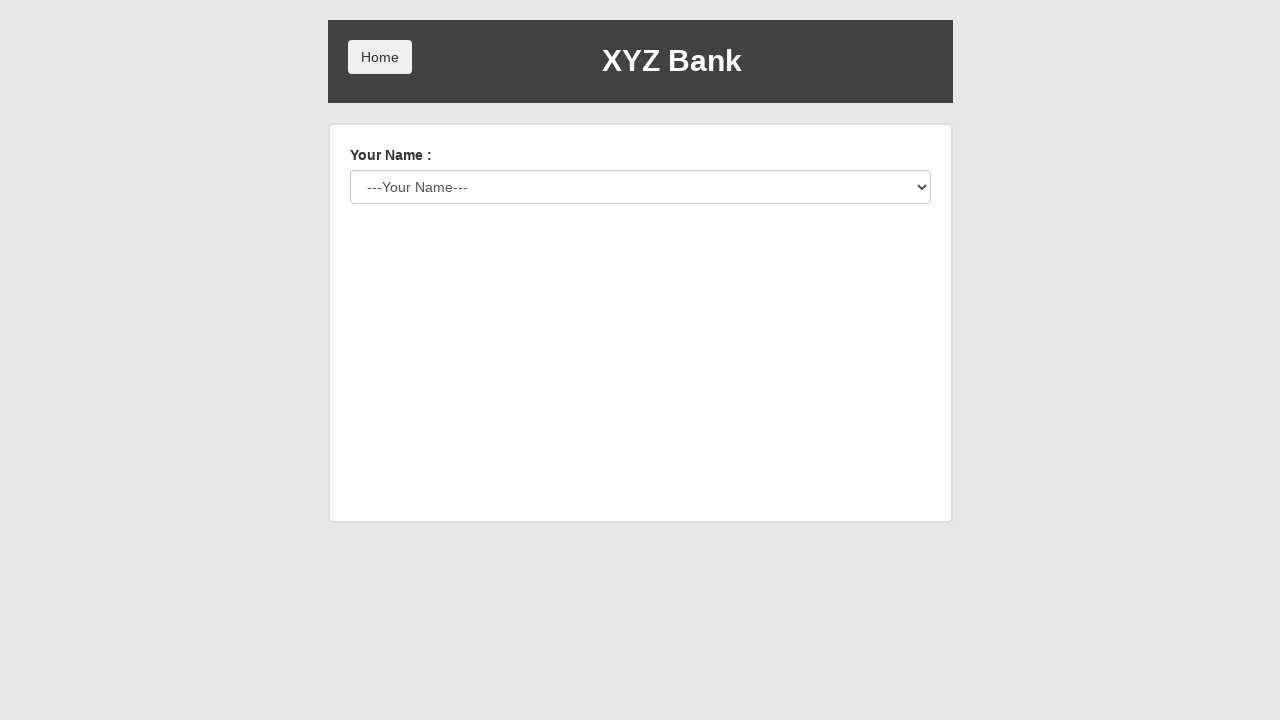